Navigates to Flipkart homepage and verifies the current URL matches the expected URL

Starting URL: https://www.flipkart.com/

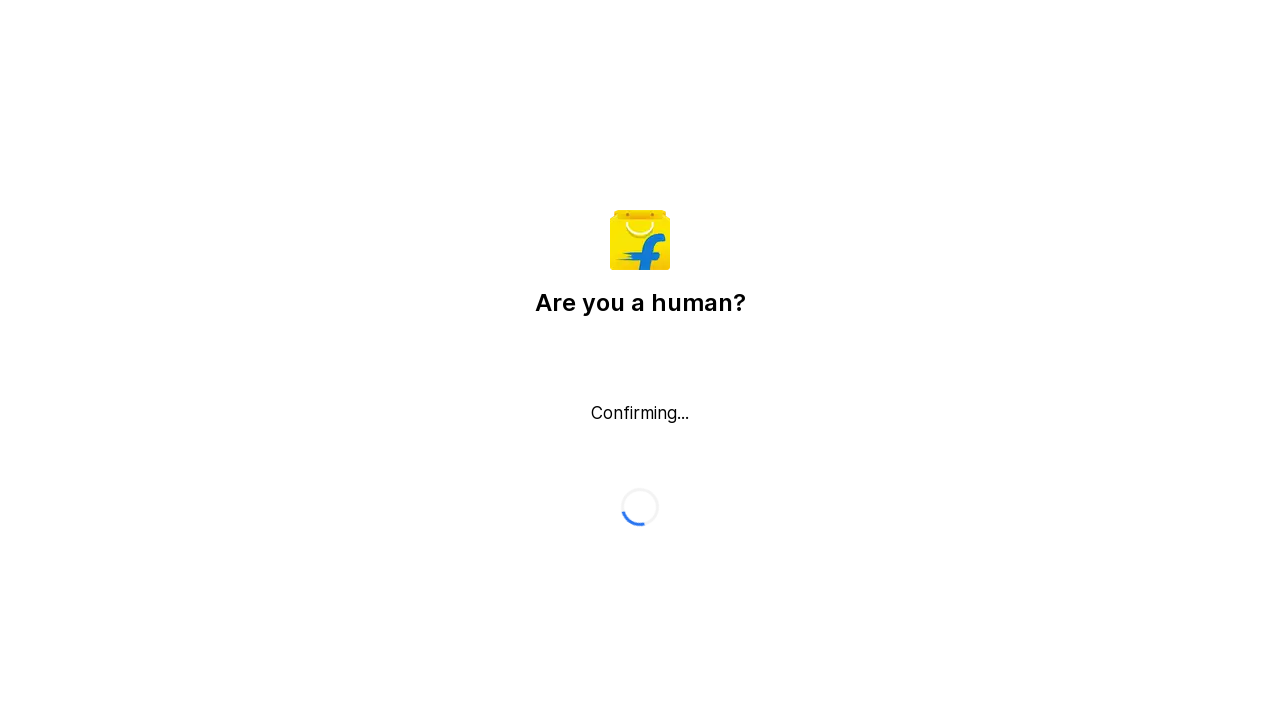

Waited for page to reach domcontentloaded state
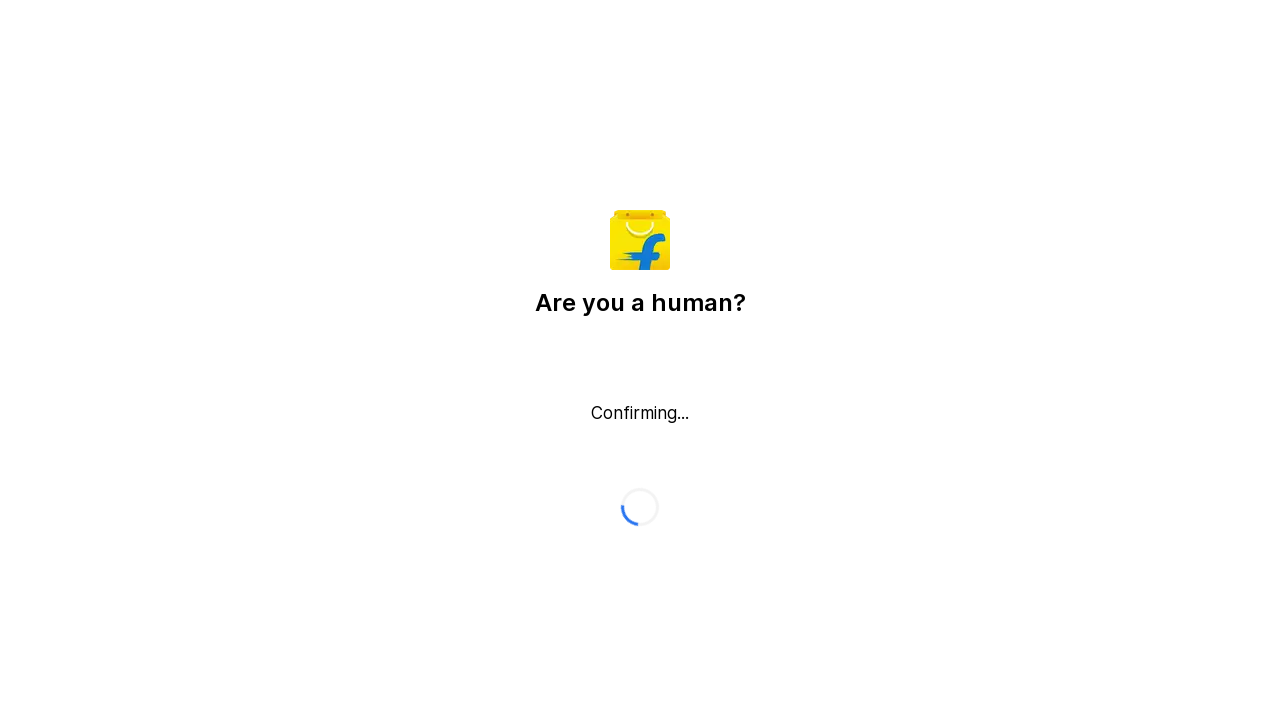

Retrieved current URL: https://www.flipkart.com/
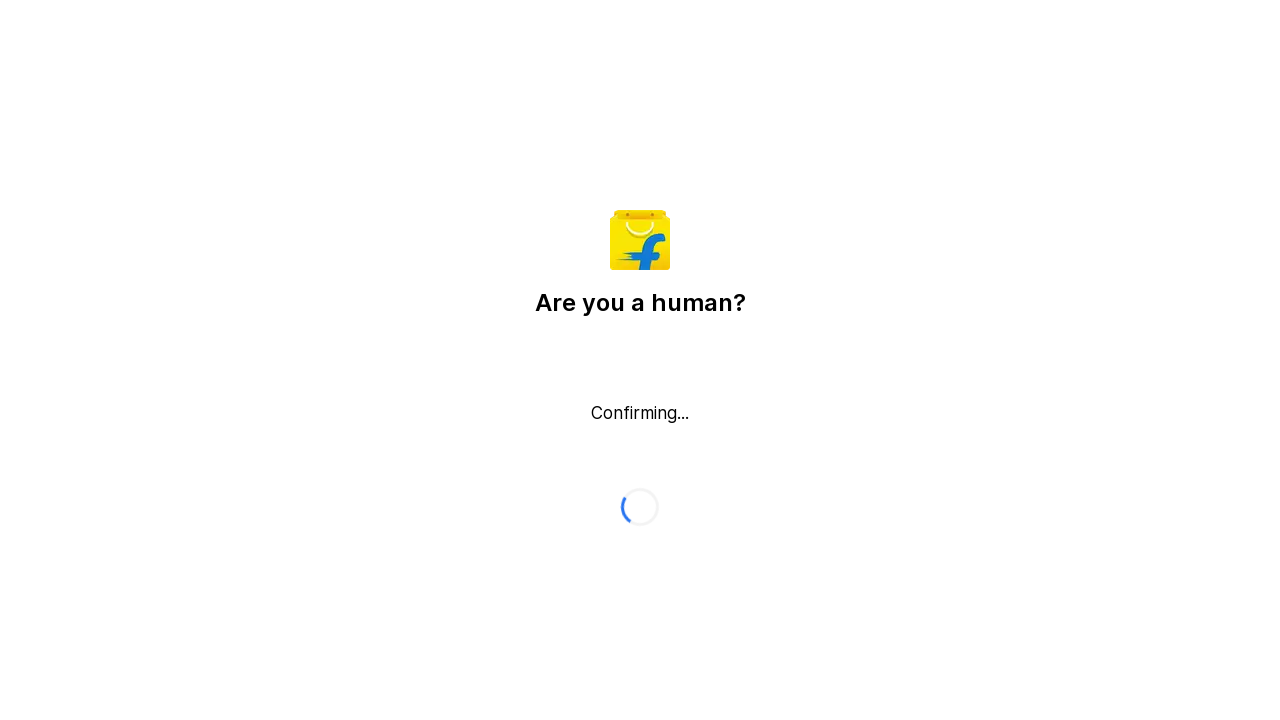

Verified current URL contains 'flipkart.com' domain - Assertion passed
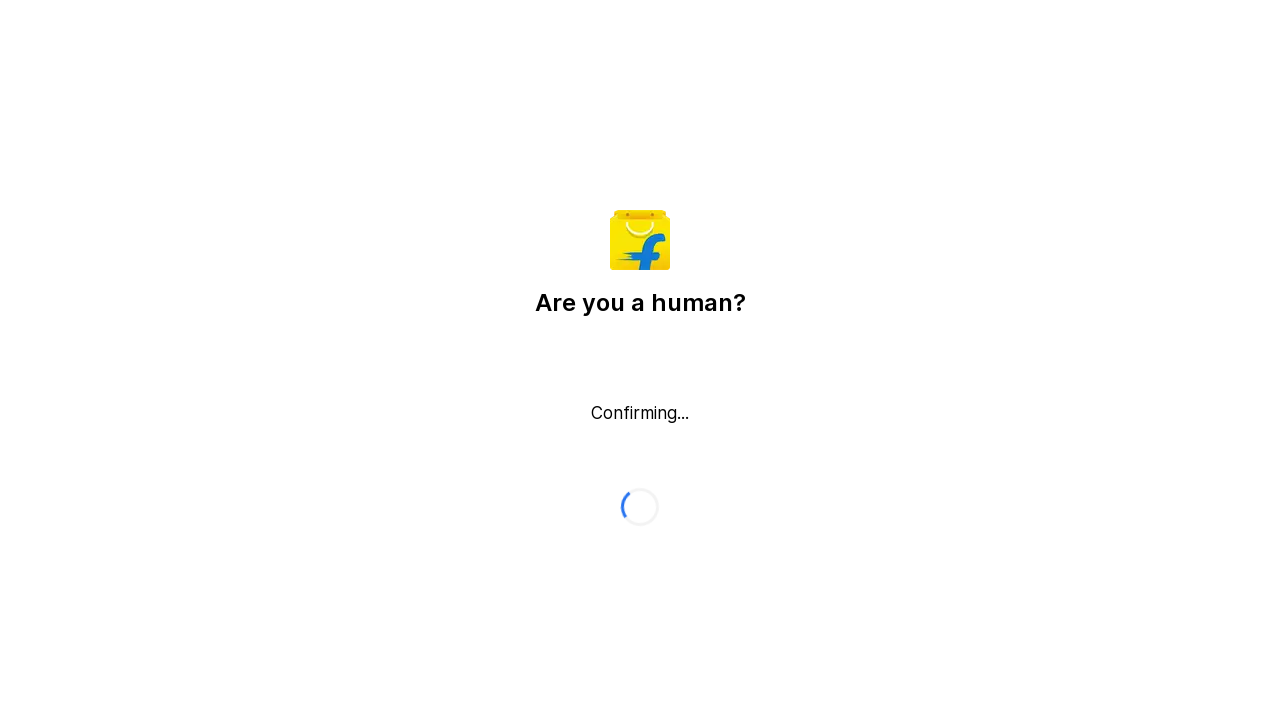

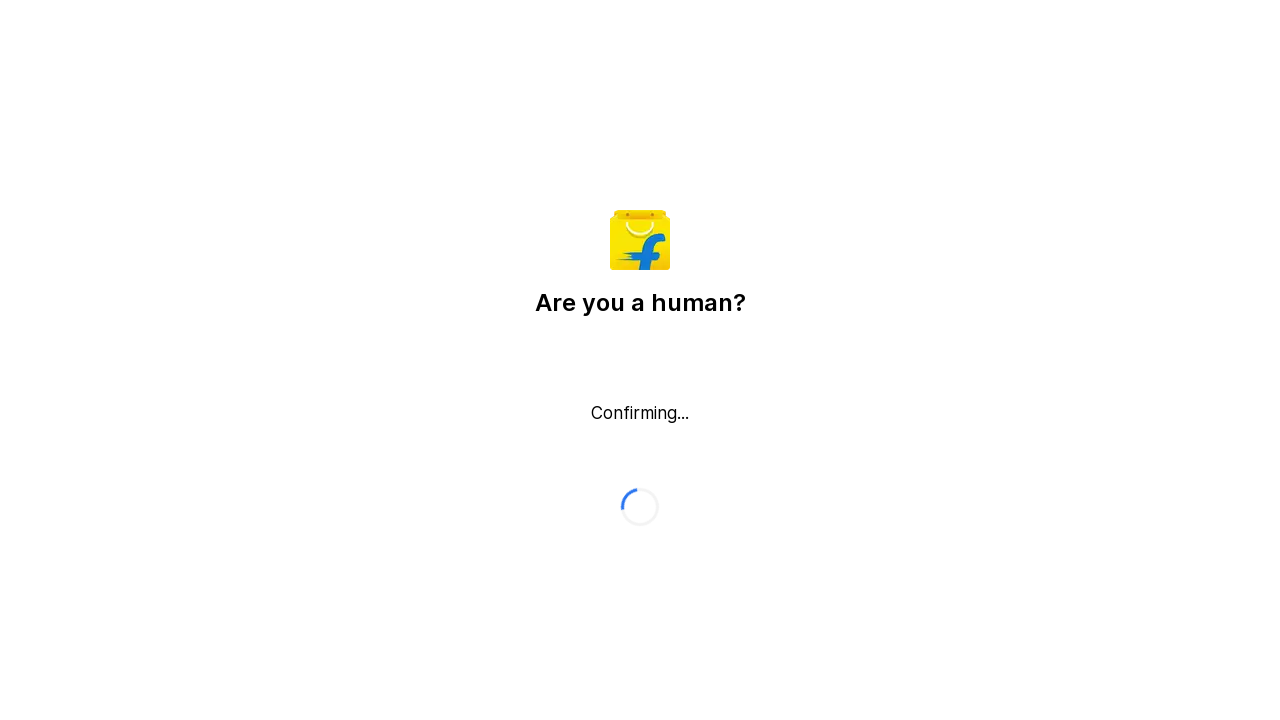